Tests a registration form by filling in required fields (first name, last name, email, company, country) and submitting the form, then verifies the success message is displayed.

Starting URL: http://suninjuly.github.io/registration1.html

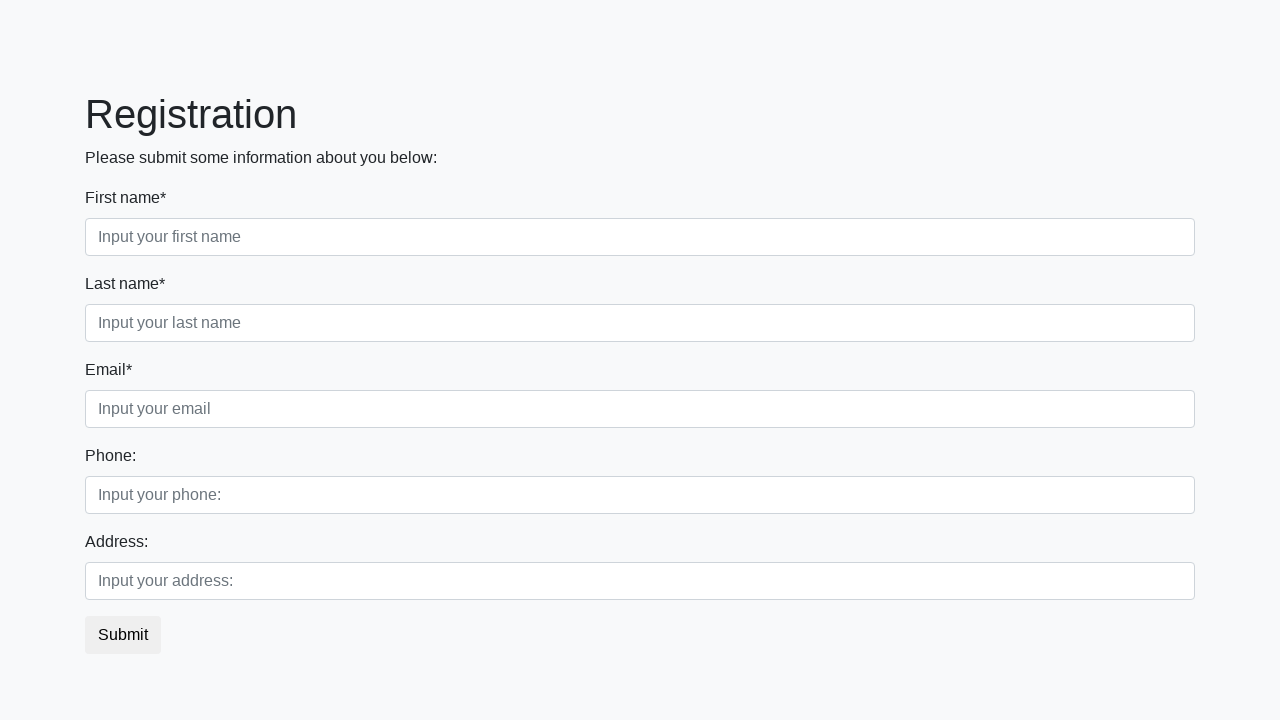

Filled first name field with 'Ivan' on //div[@class='first_block']/div[@class='form-group first_class']/input
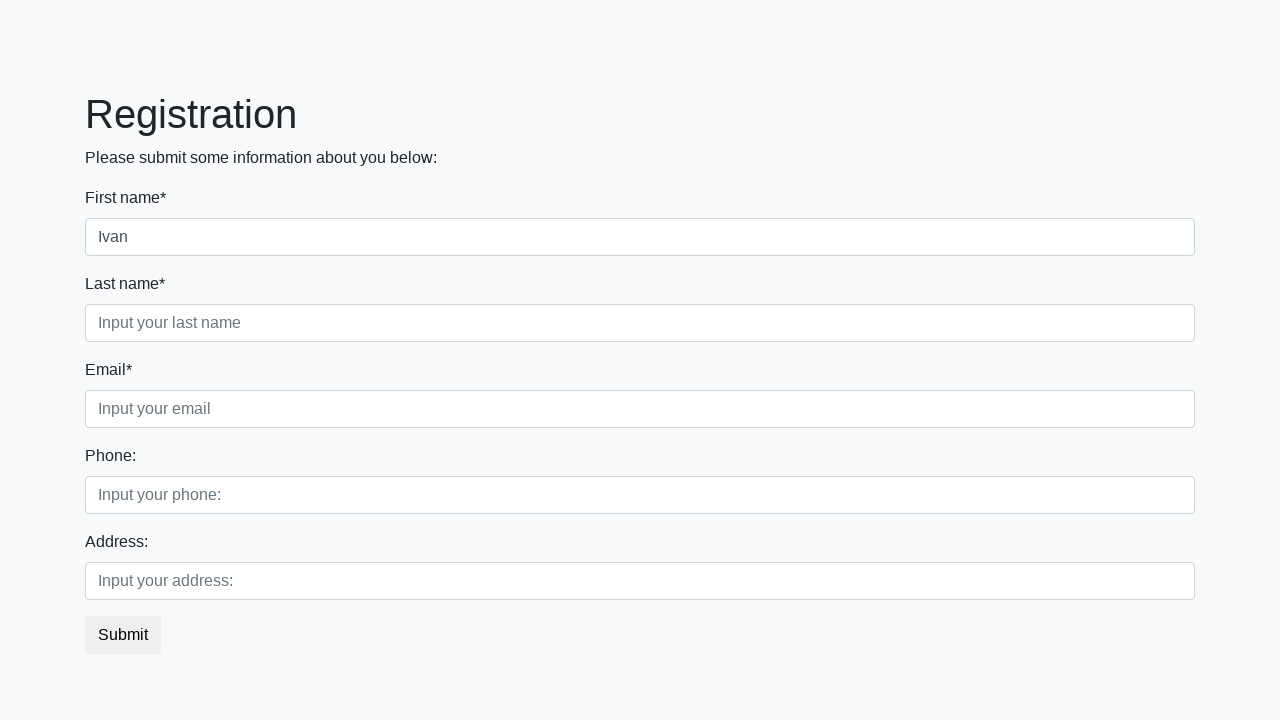

Filled last name field with 'Petrov' on //div[@class='first_block']/div[@class='form-group second_class']/input
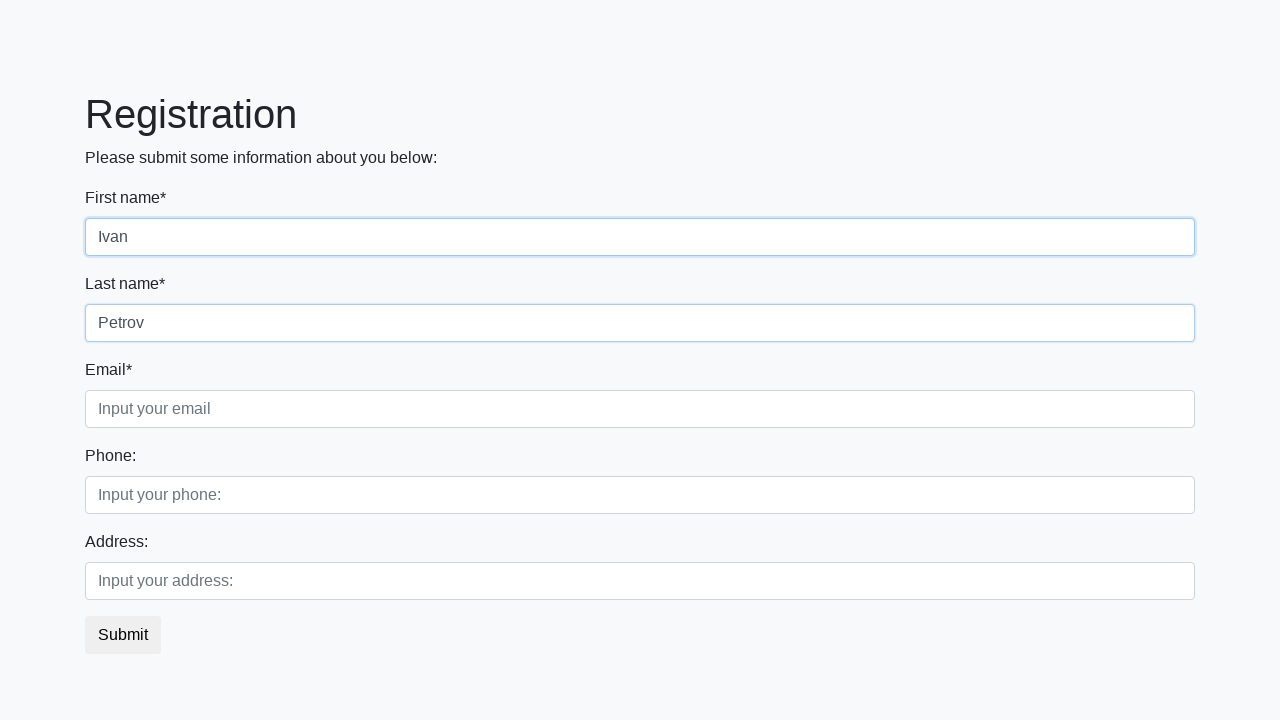

Filled email field with 'testuser247@mail.ru' on //div[@class='first_block']/div[@class='form-group third_class']/input
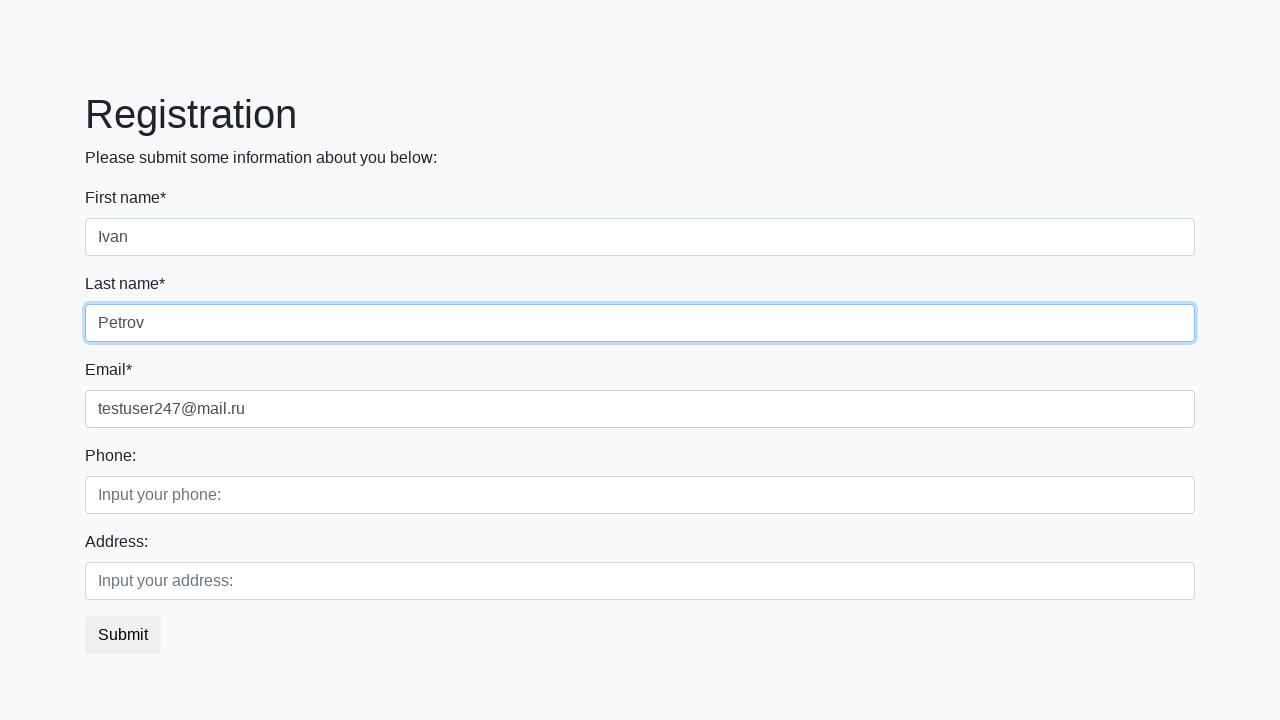

Filled company field with 'TechCorp' on //div[@class='second_block']/div[@class='form-group first_class']/input
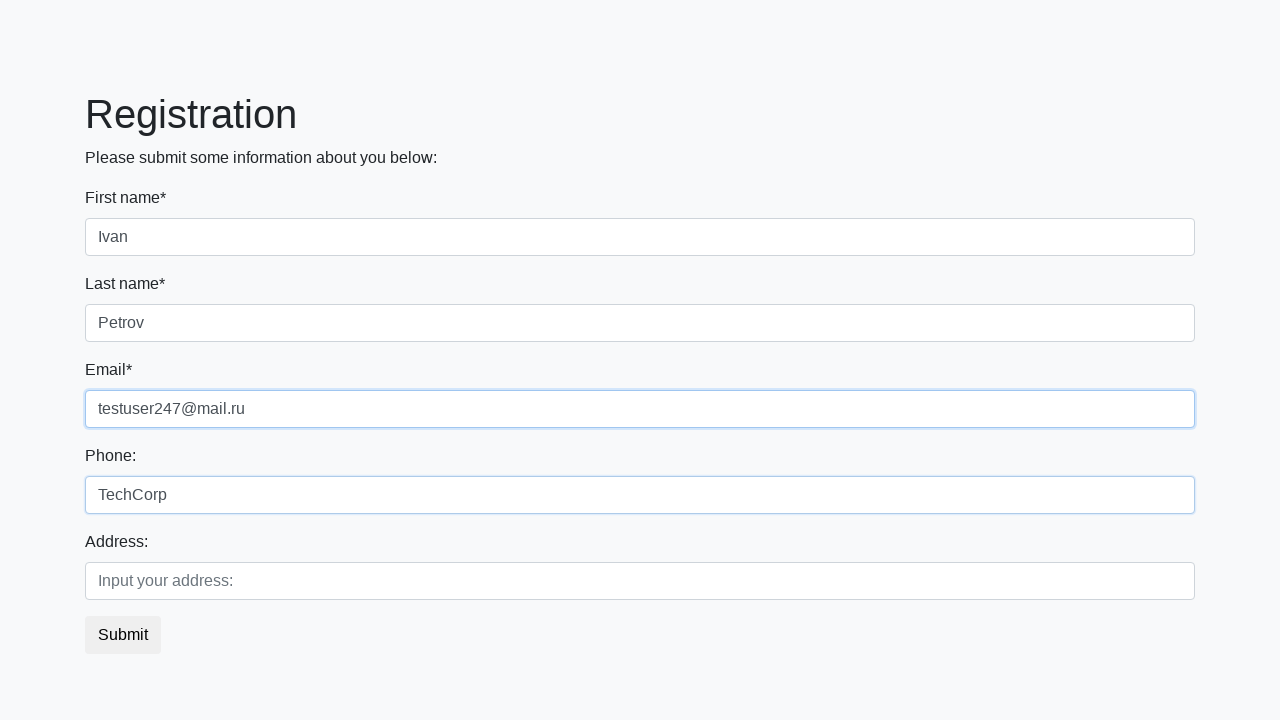

Filled country field with 'Russia' on //div[@class='second_block']/div[@class='form-group second_class']/input
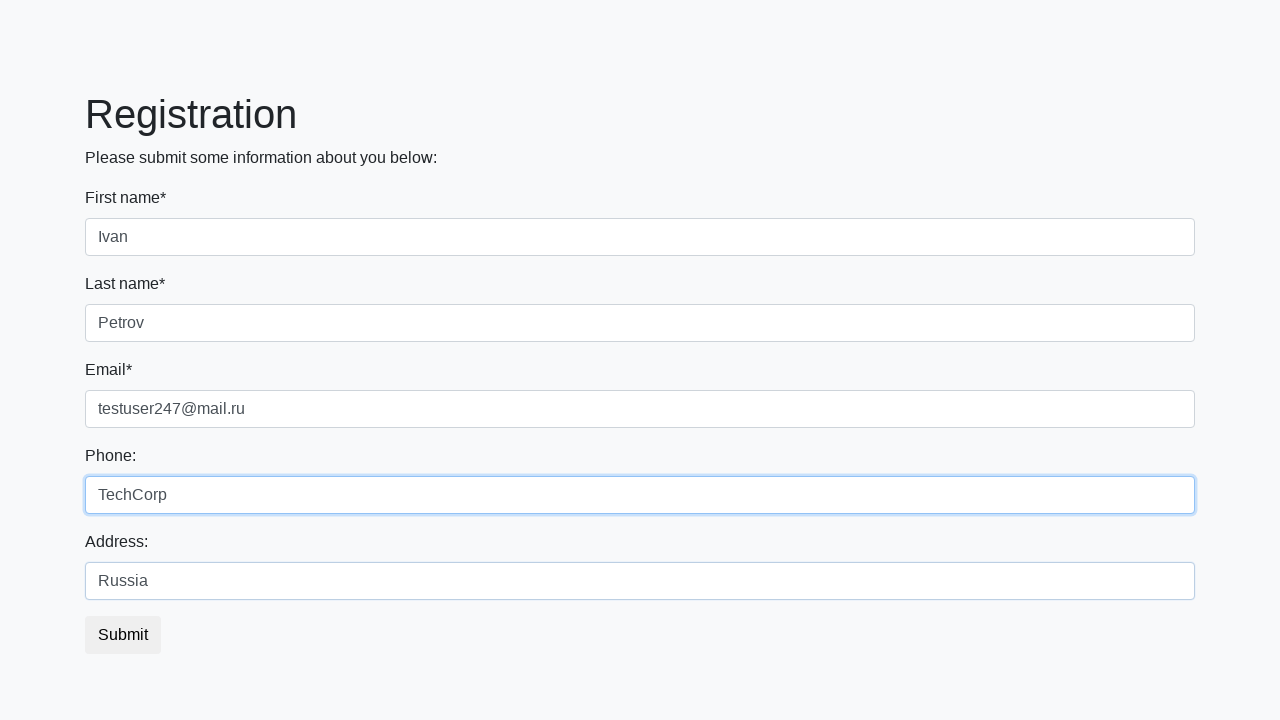

Submitted registration form at (123, 635) on button[type='submit']
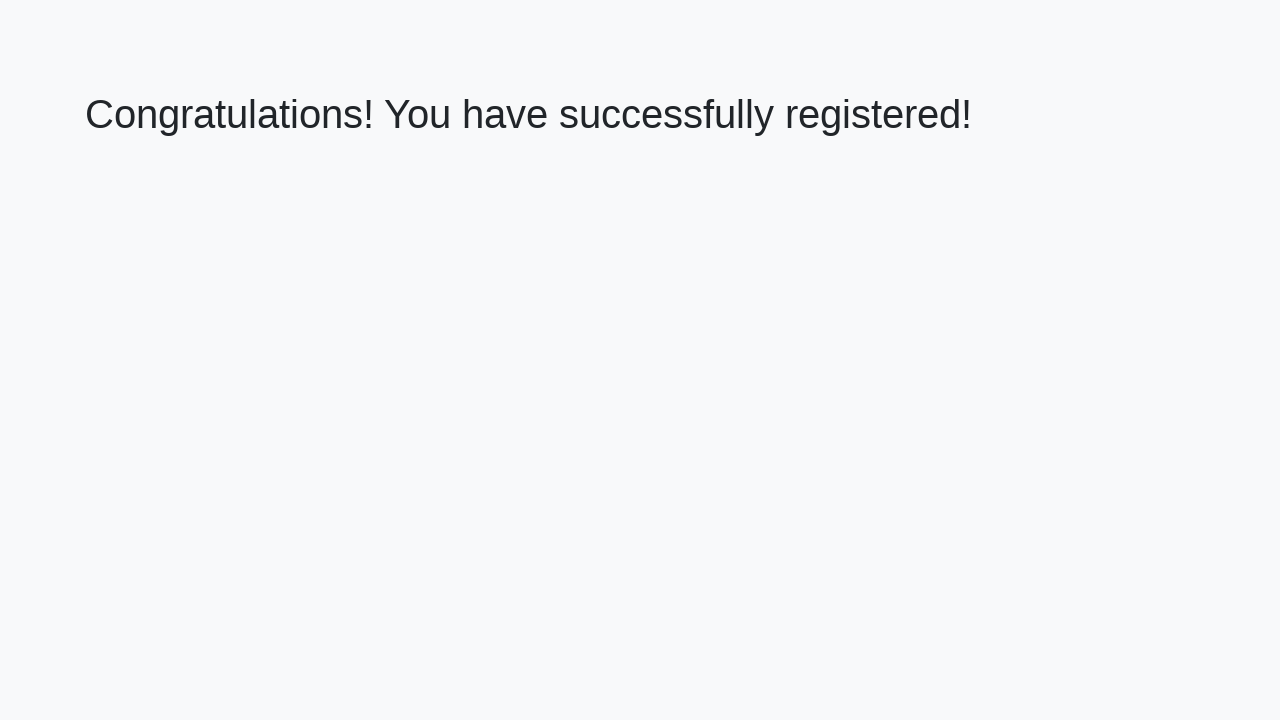

Success message loaded - h1 element appeared
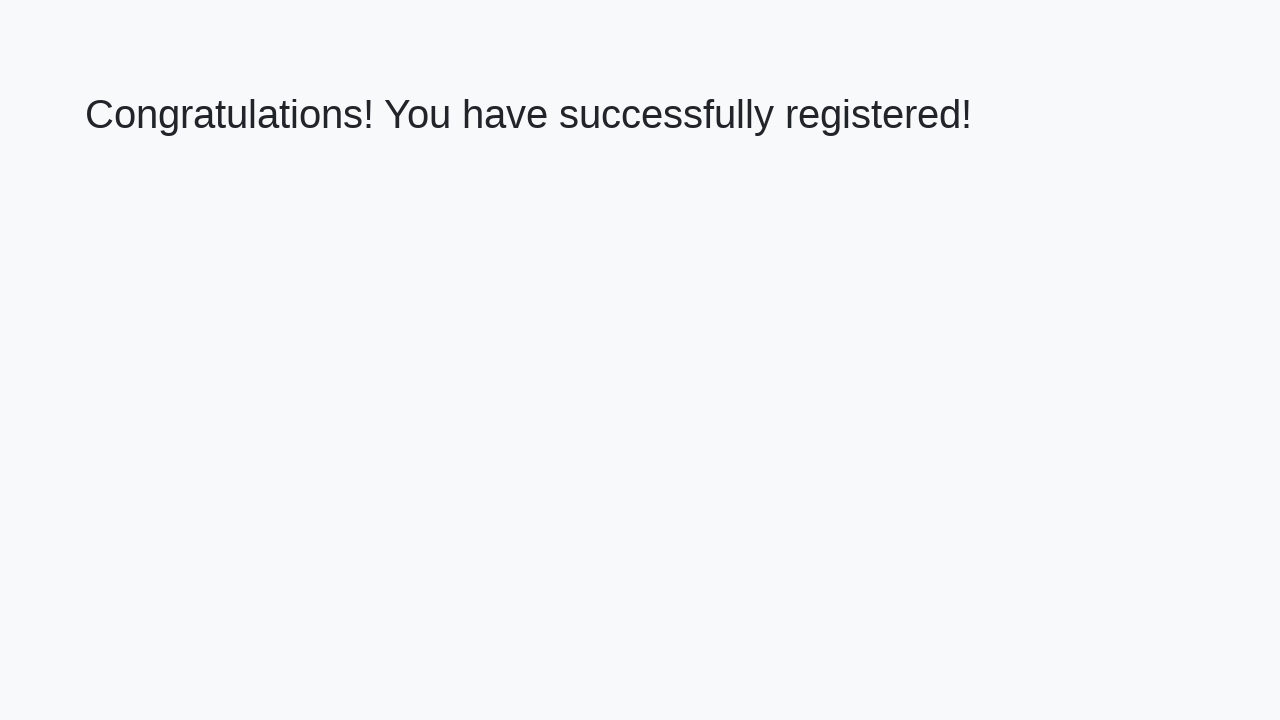

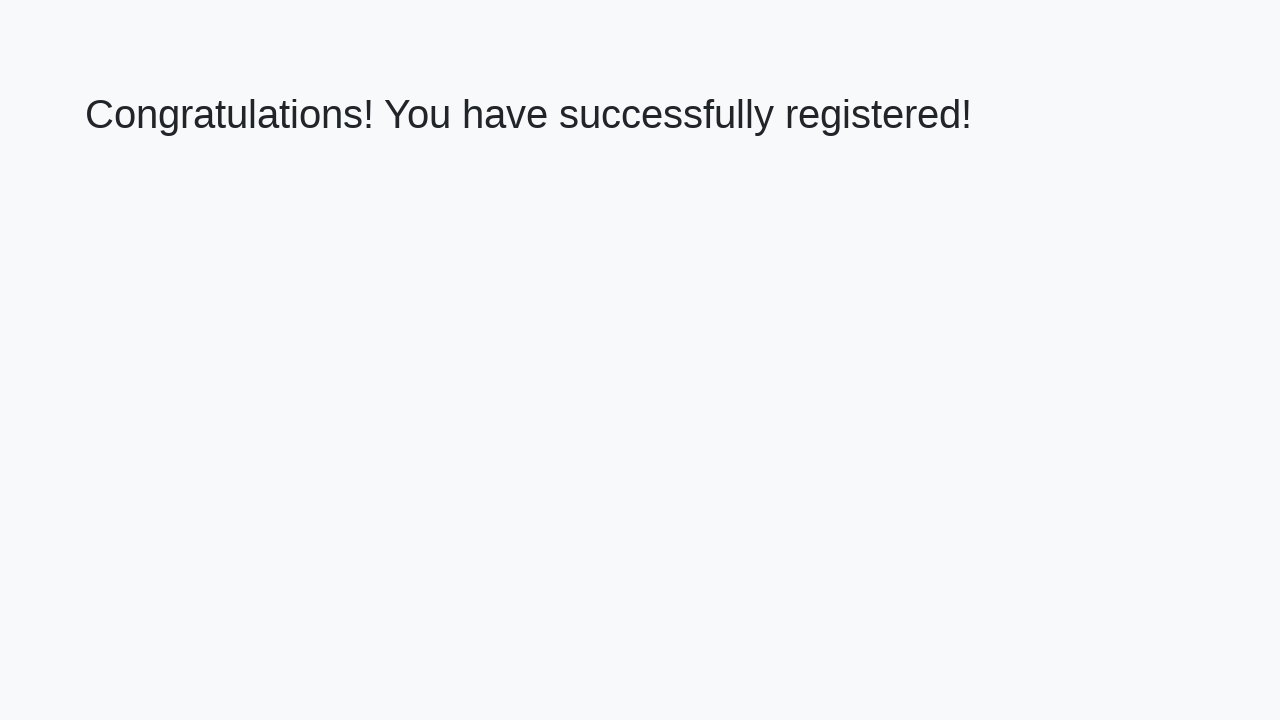